Tests a simple registration form by filling in email and password fields and submitting the form on a practice Selenium website

Starting URL: https://rori4.github.io/selenium-practice/#/pages/practice/simple-registration

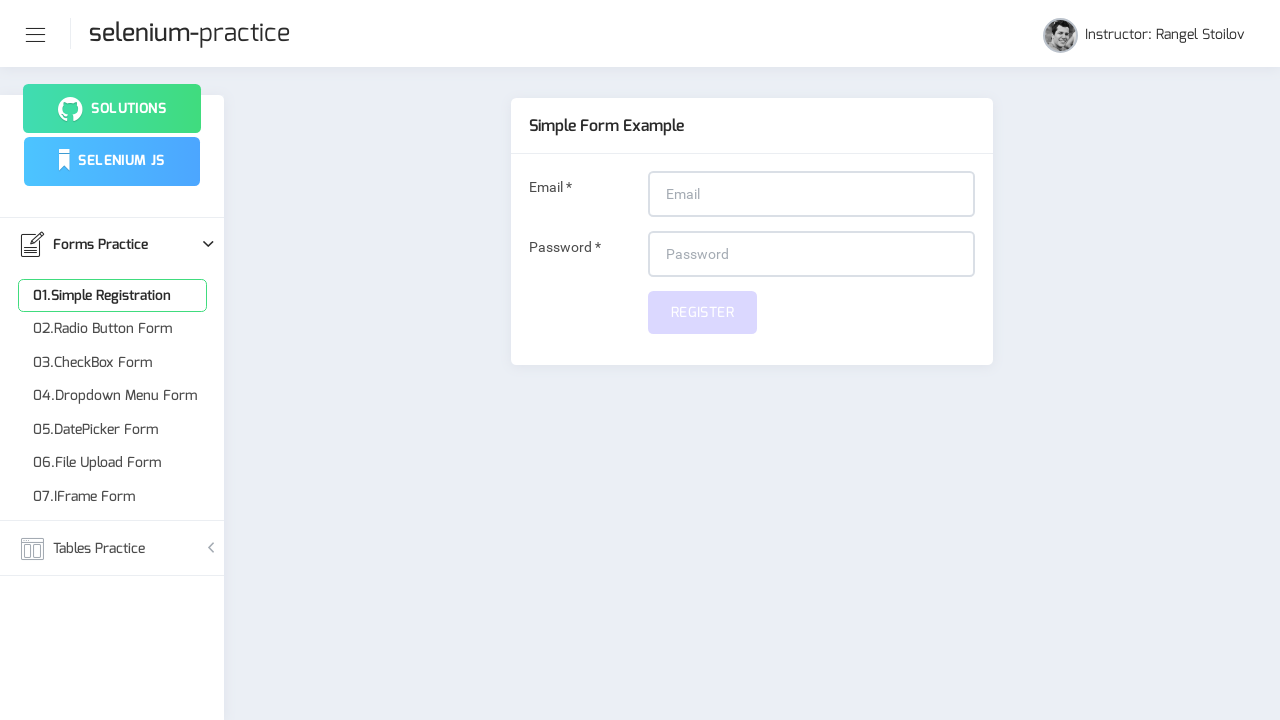

Filled email field with 'maria.santos@example.com' on #email
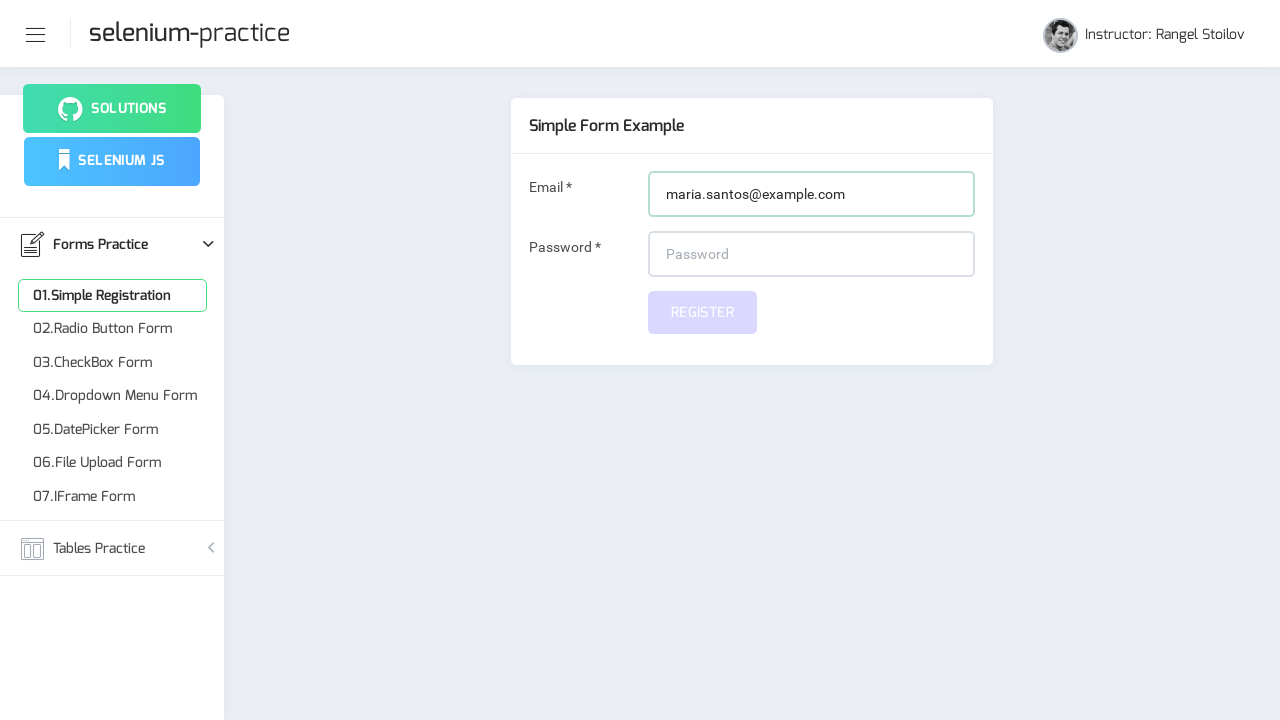

Filled password field with 'SecurePass2024' on #password
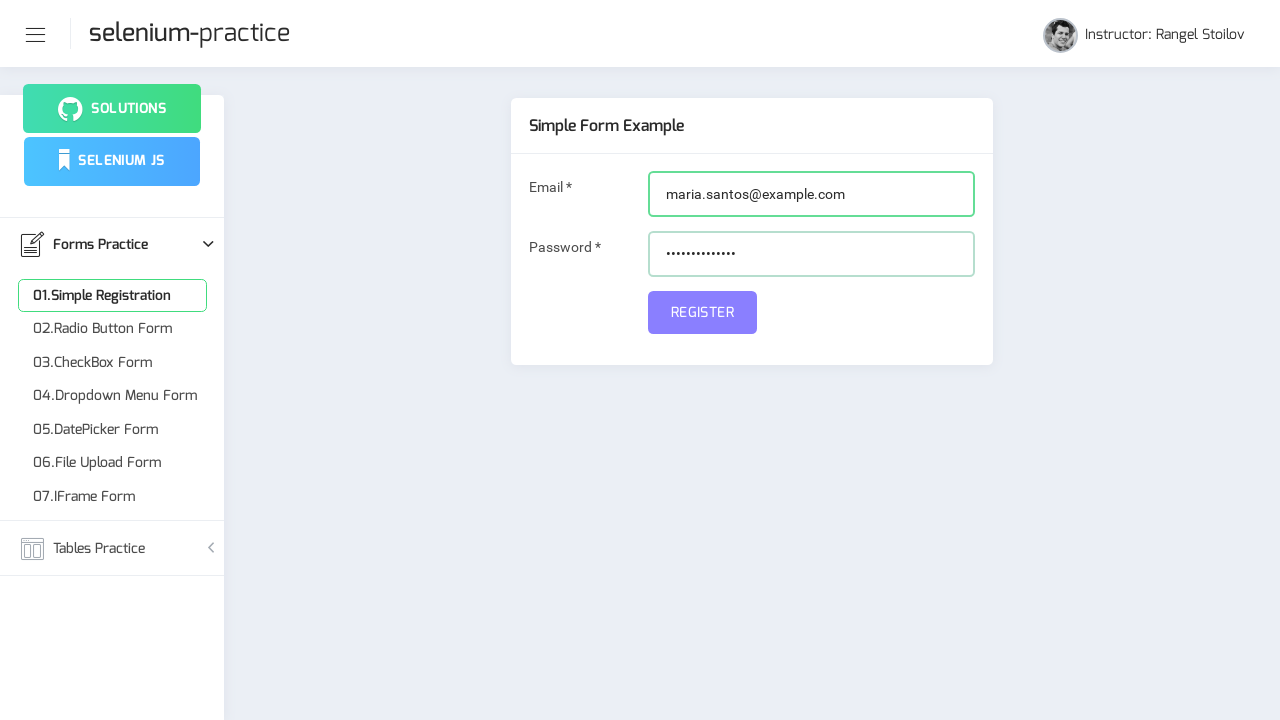

Clicked submit button to register at (702, 312) on [name='submit']
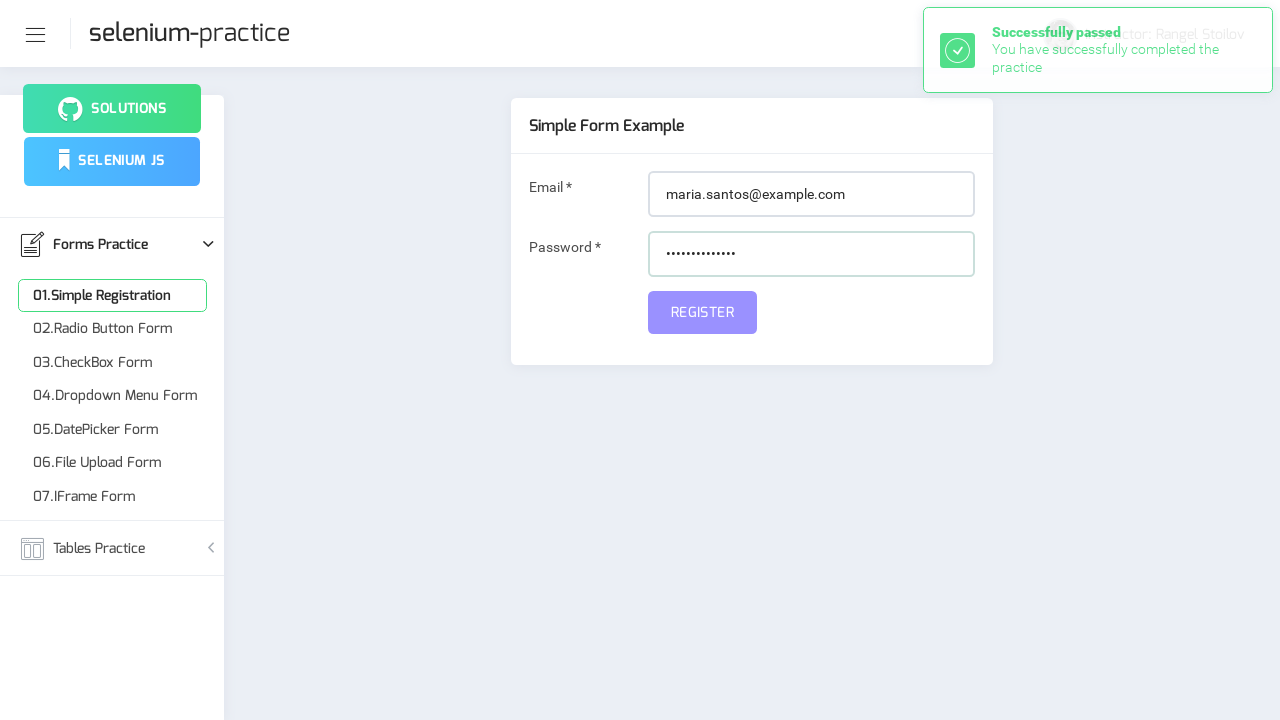

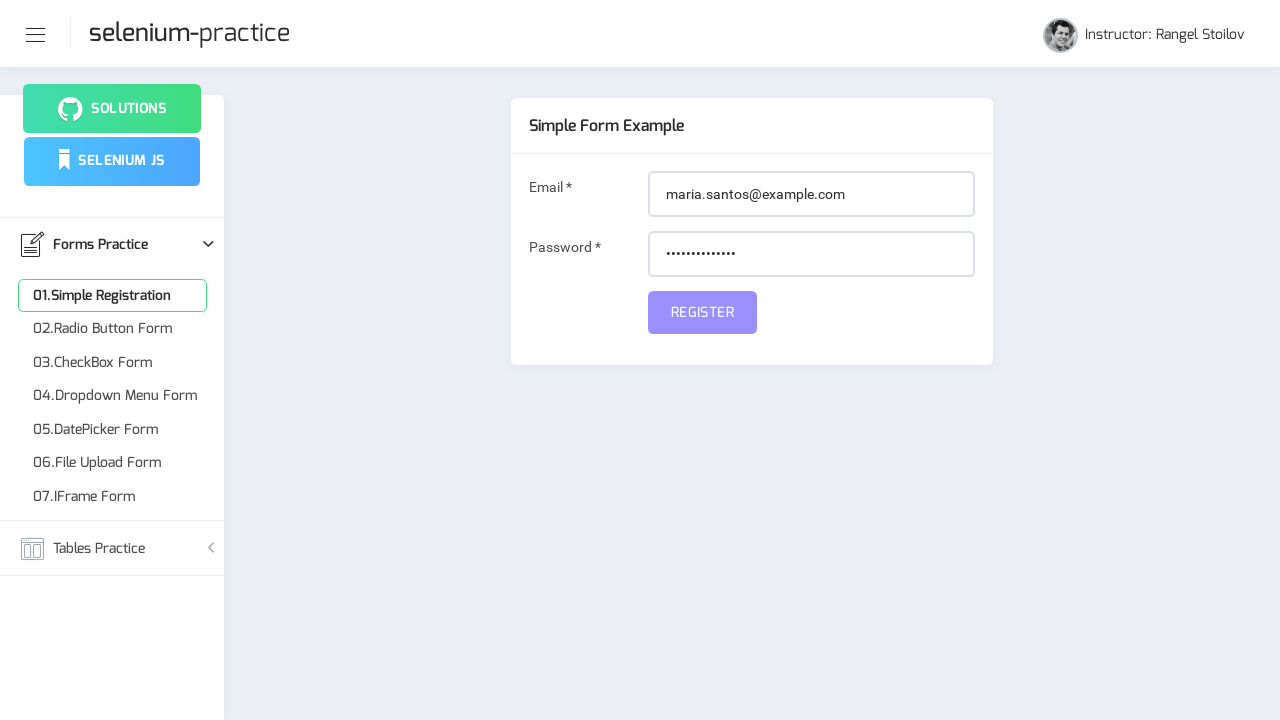